Navigates to a student registration form page and verifies the form title is displayed

Starting URL: https://demoqa.com/automation-practice-form

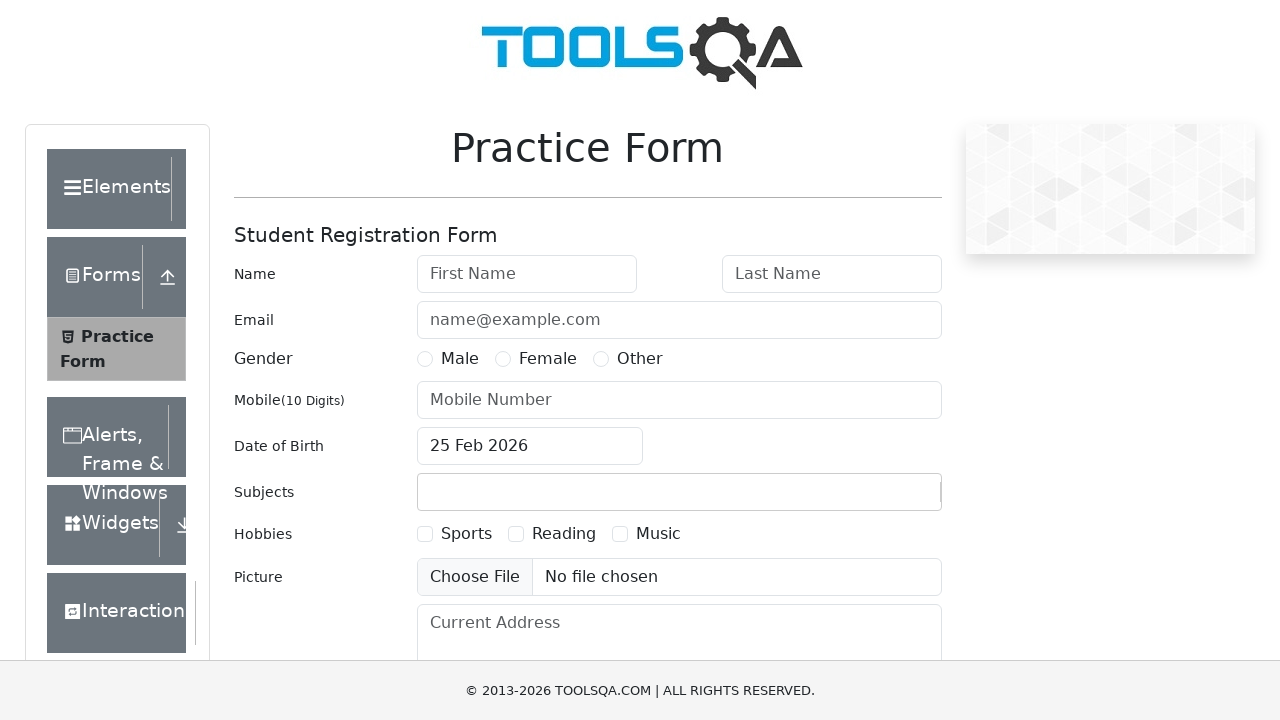

Navigated to student registration form page at https://demoqa.com/automation-practice-form
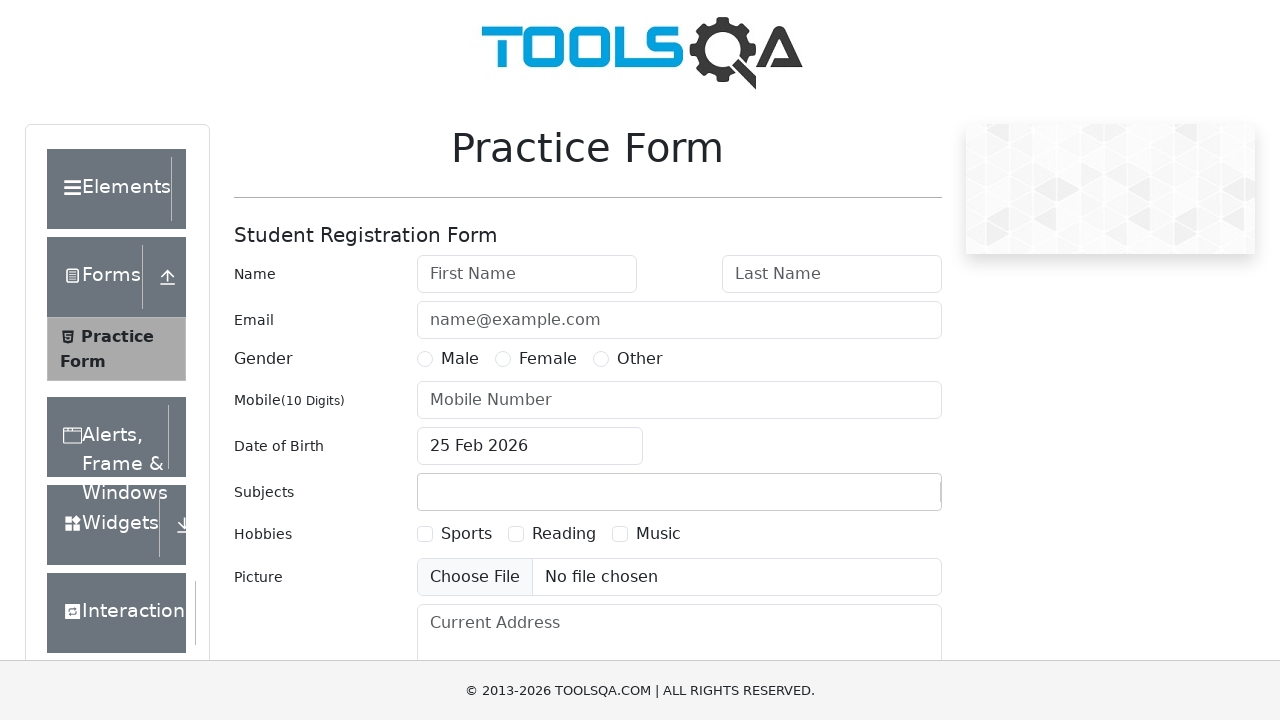

Verified the Student Registration Form heading is displayed
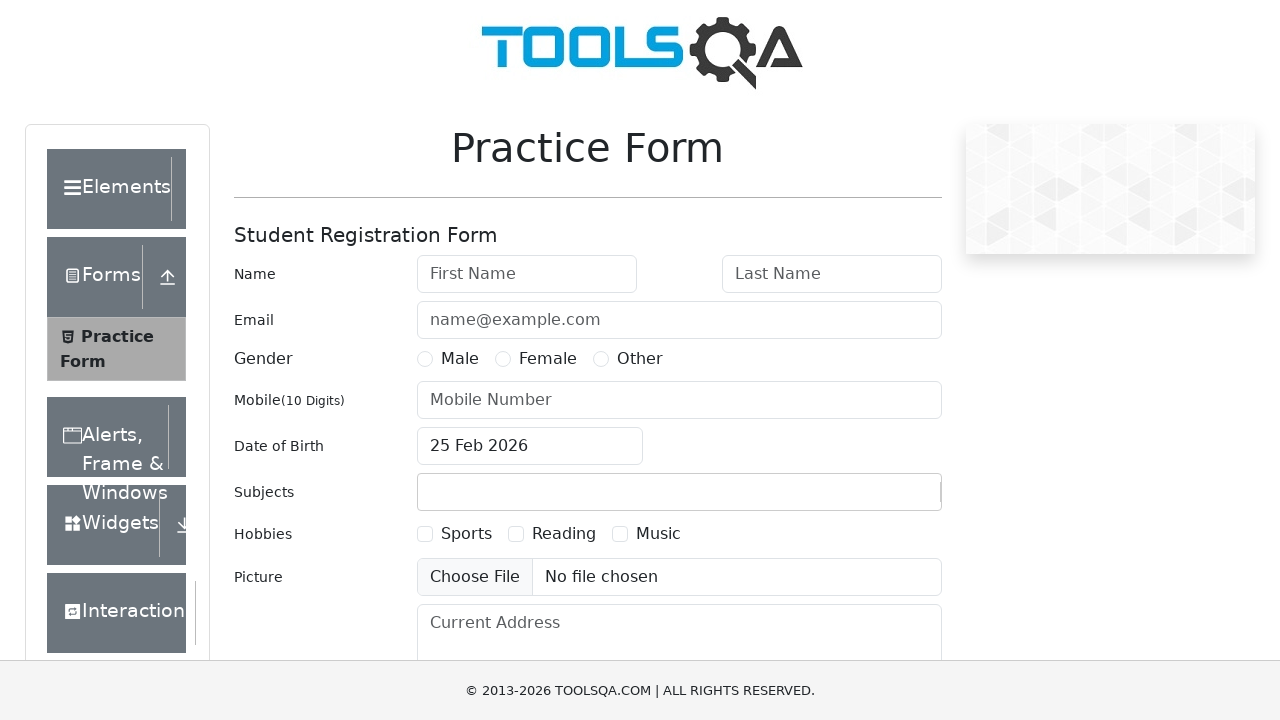

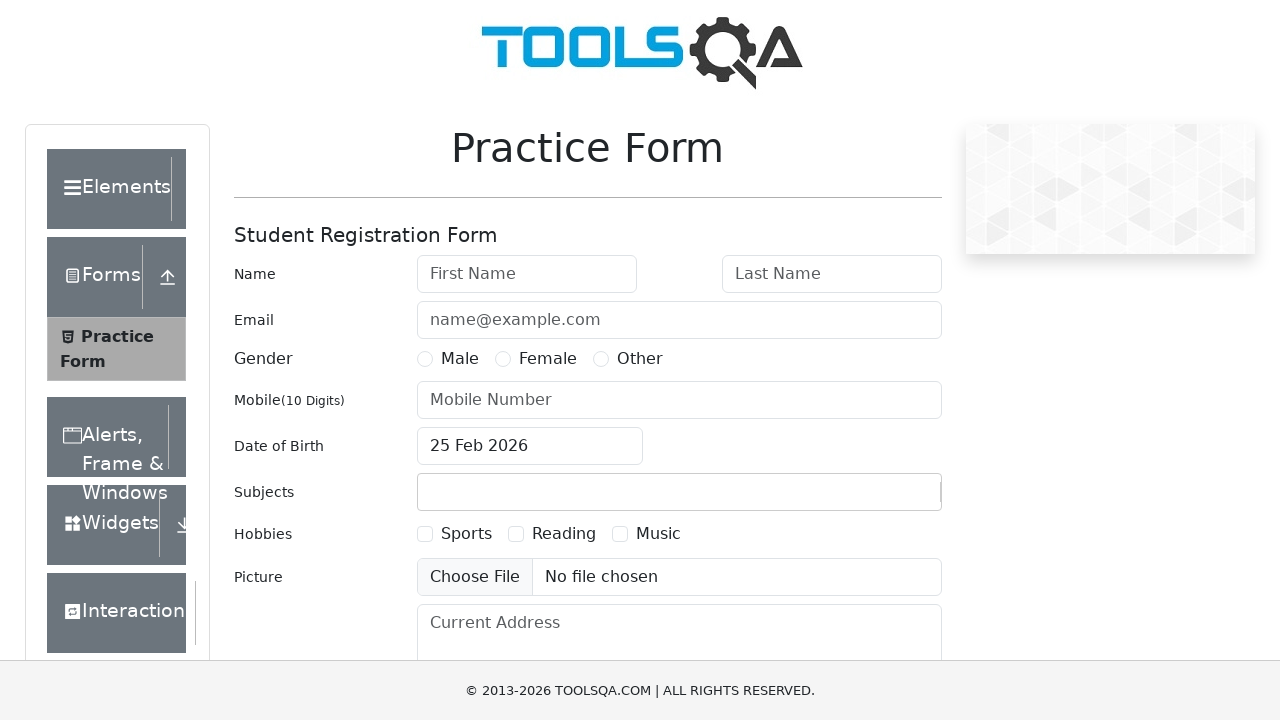